Tests the add to cart functionality on a demo e-commerce site by clicking the add to cart button for a product and verifying the cart pane appears with the product

Starting URL: https://bstackdemo.com/

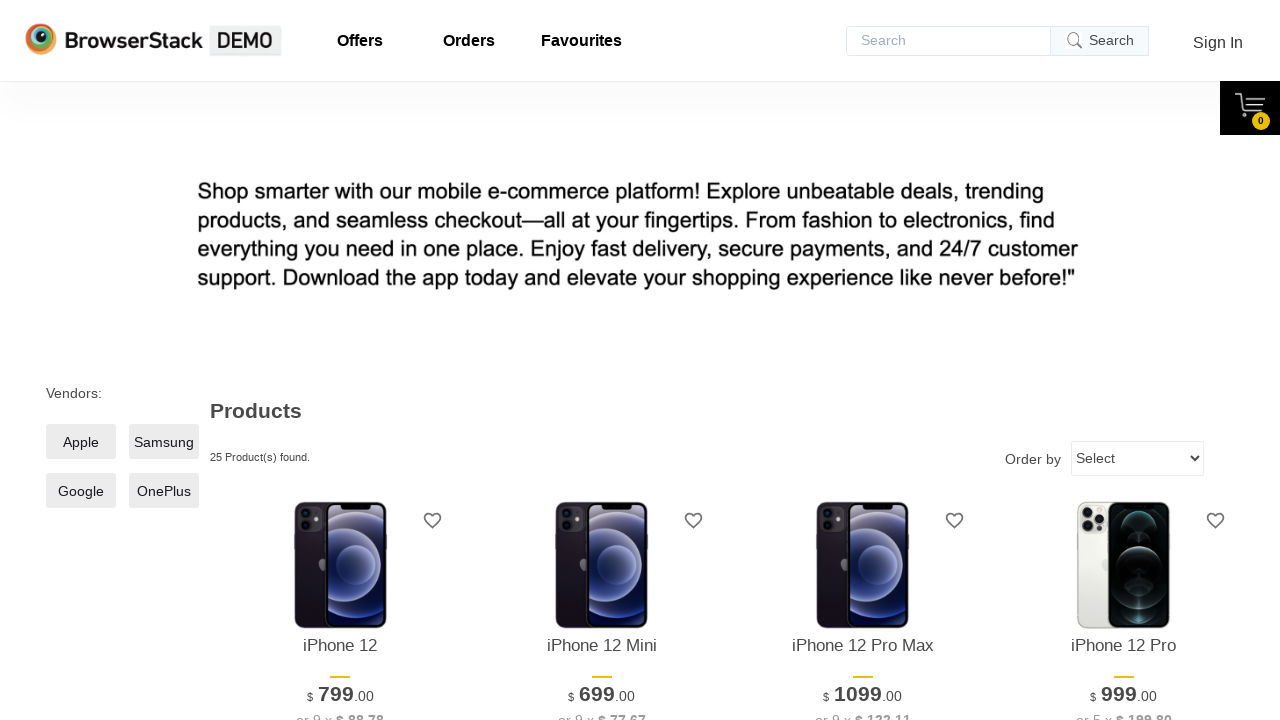

Waited for product name to be visible
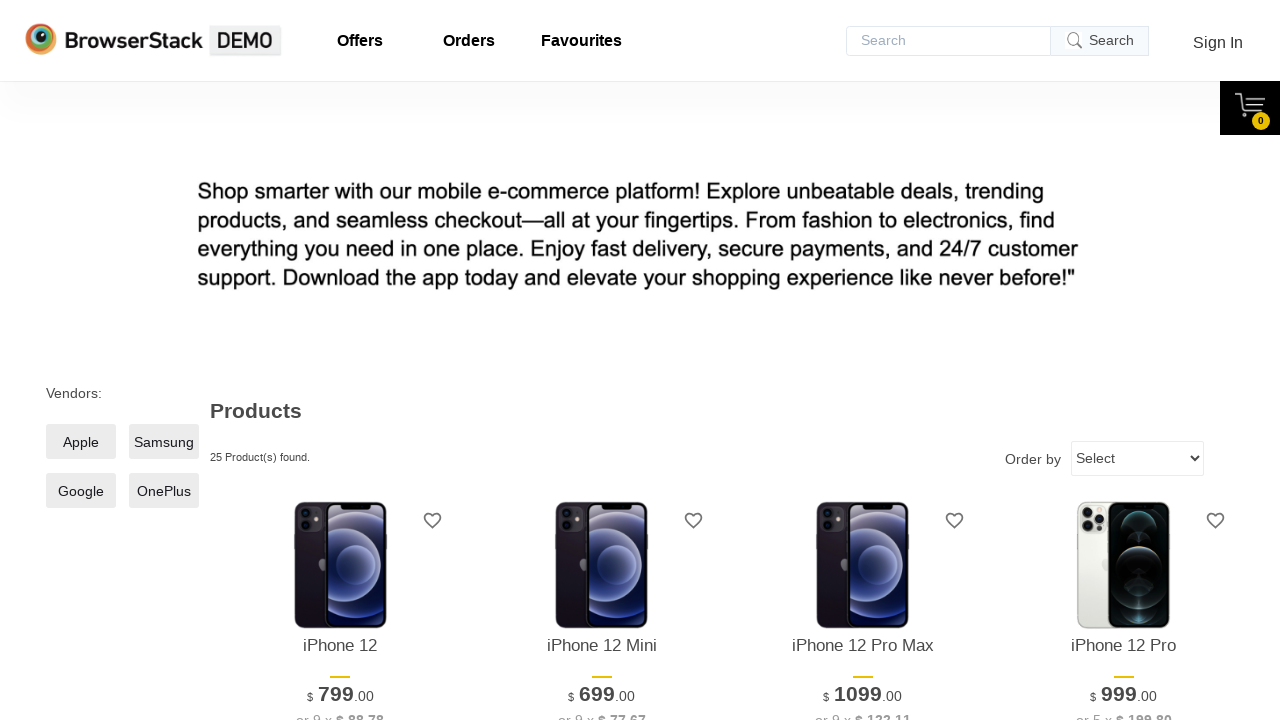

Retrieved product name from page: iPhone 12
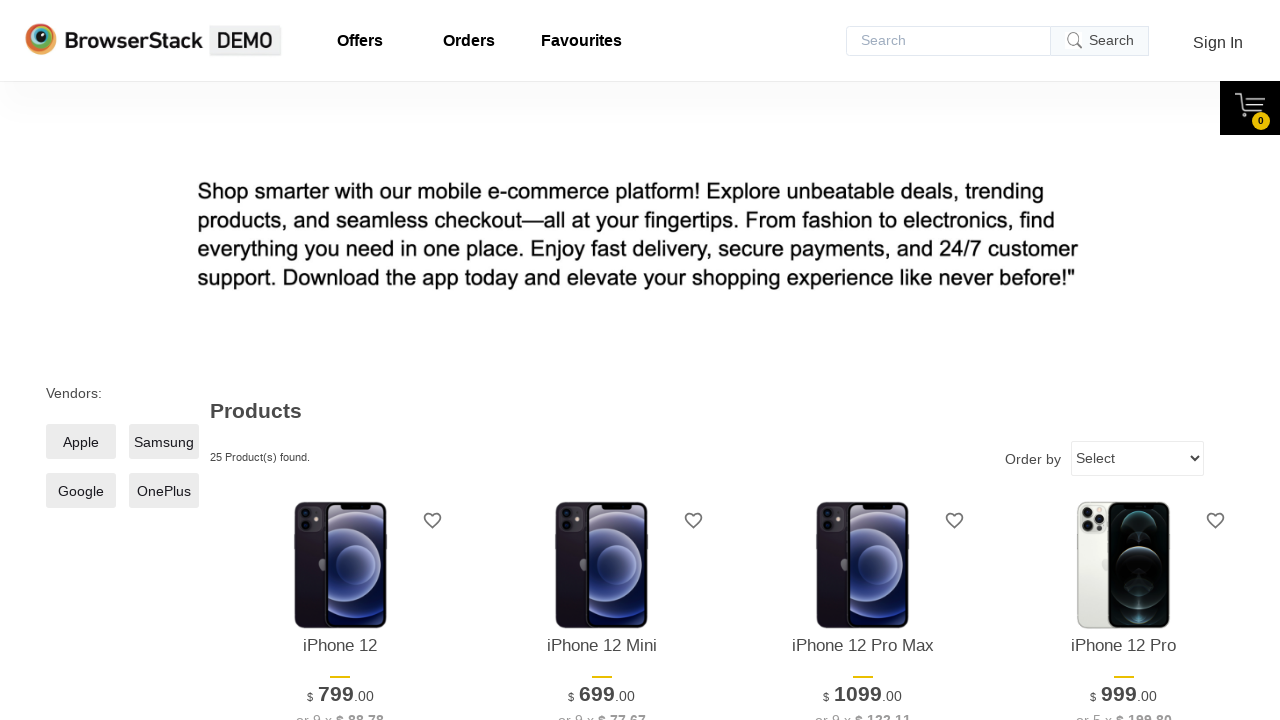

Add to Cart button is visible
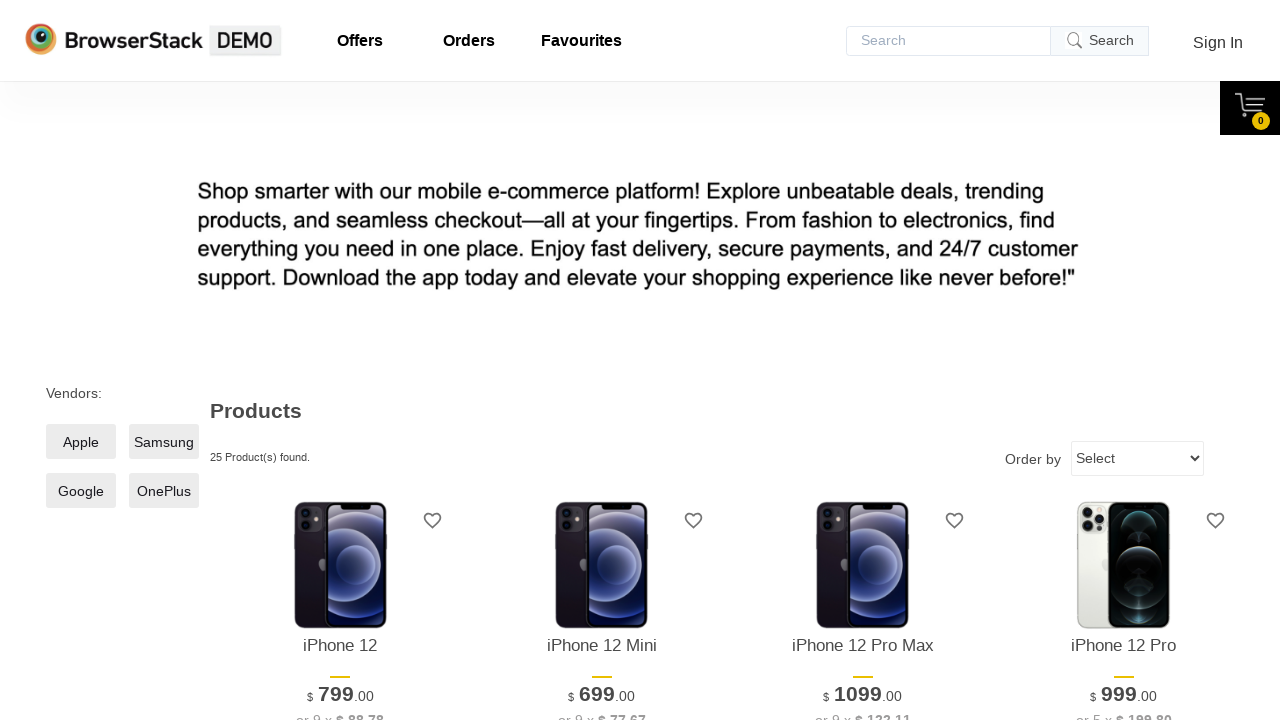

Clicked Add to Cart button for the first product at (340, 361) on xpath=//*[@id='1']/div[4]
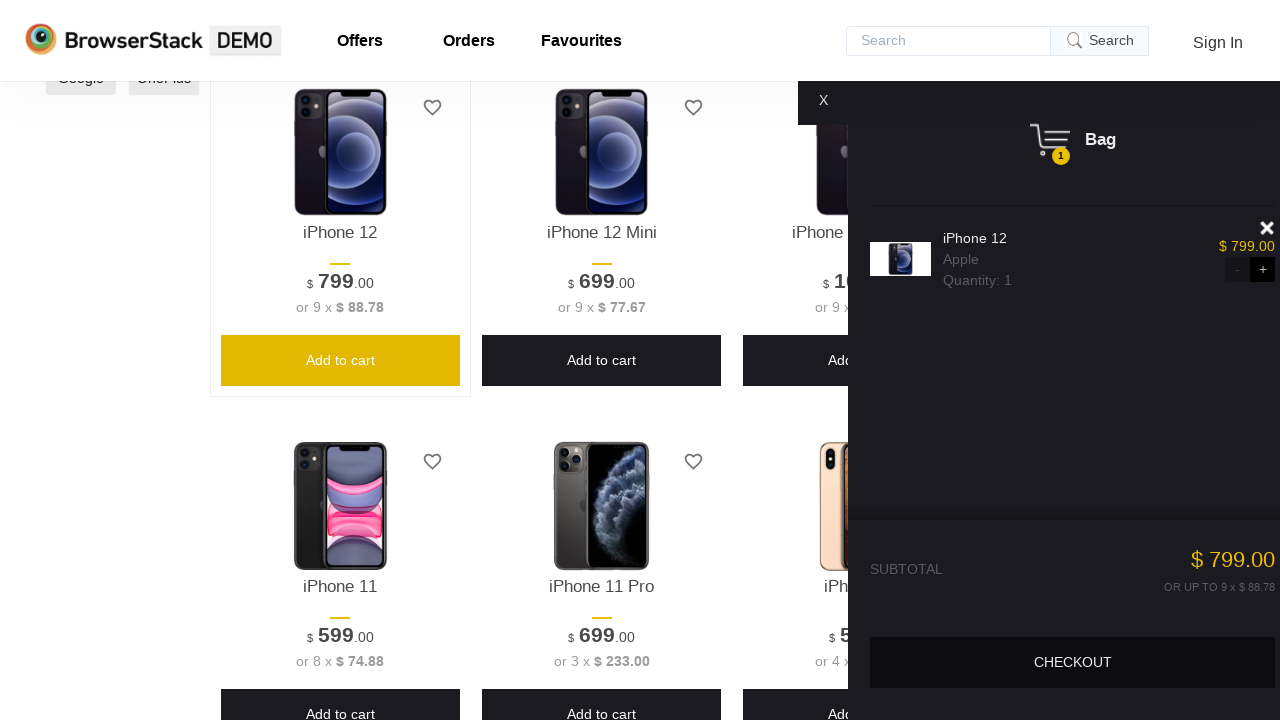

Cart pane appeared on the page
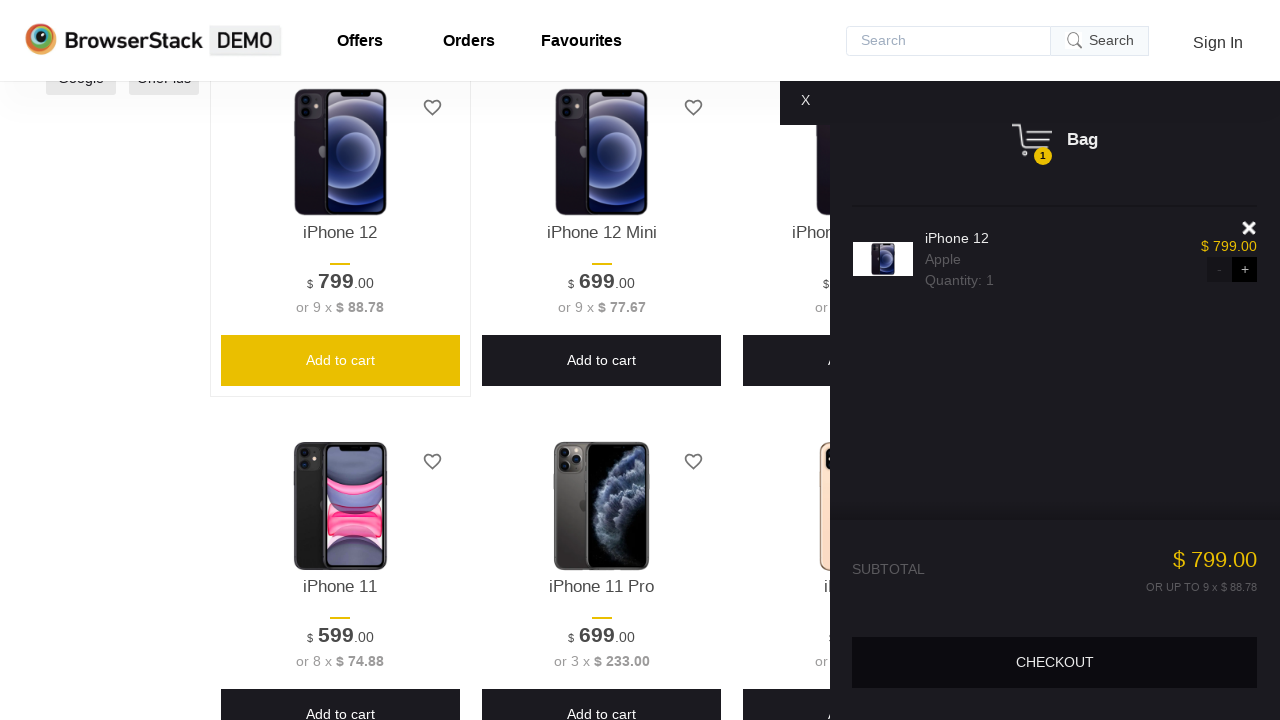

Product verified in cart content
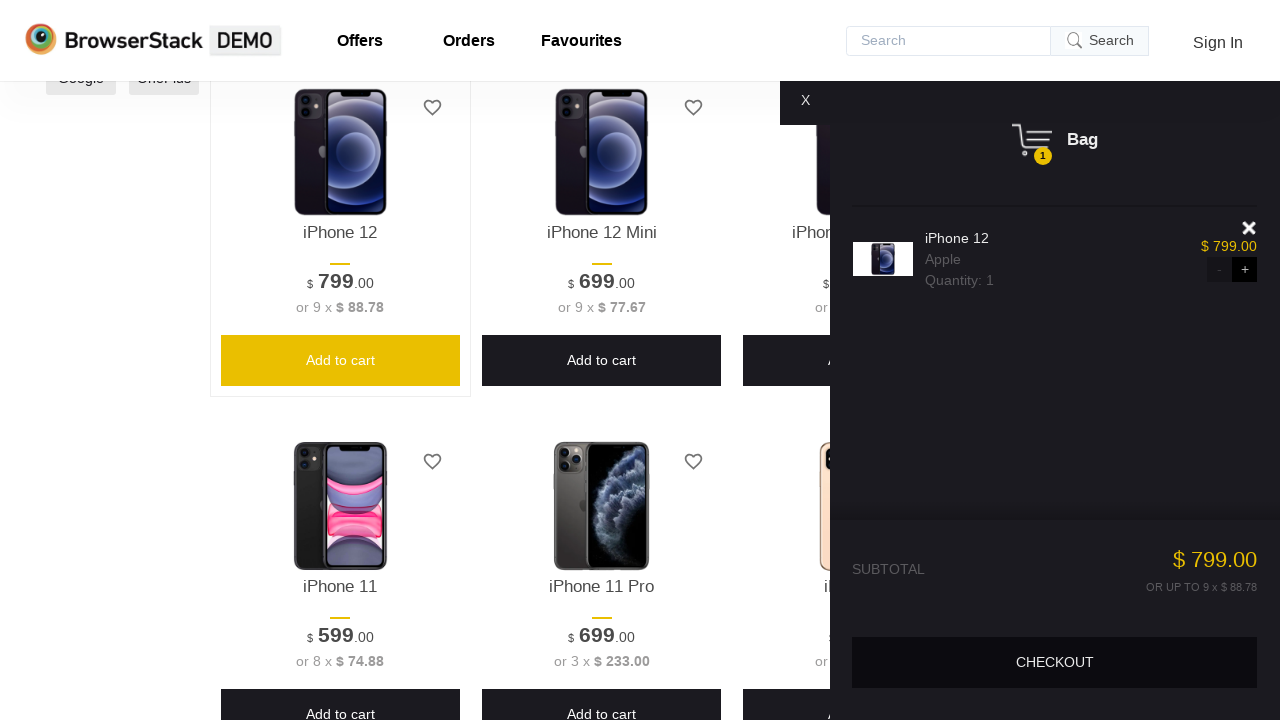

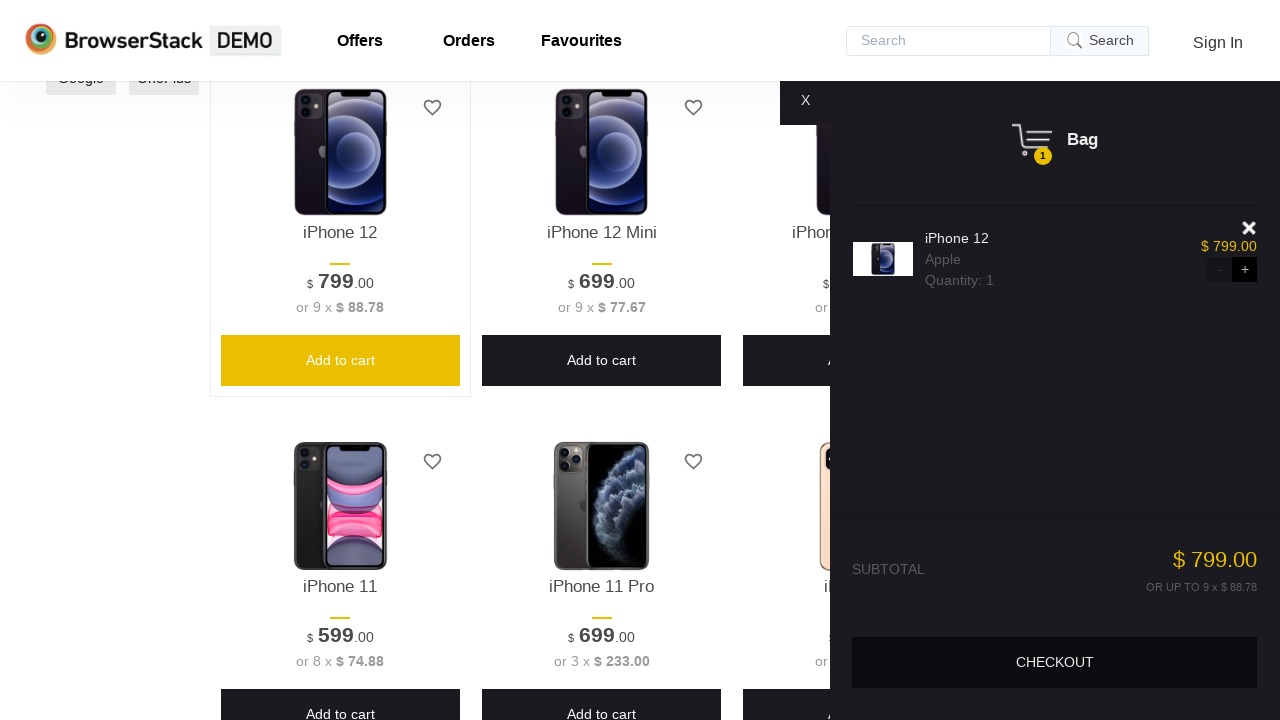